Tests dropdown functionality on a flight booking practice page by selecting currency options from a static dropdown, interacting with a passenger count selector to increment adults, and clicking on the origin station dropdown.

Starting URL: https://rahulshettyacademy.com/dropdownsPractise/

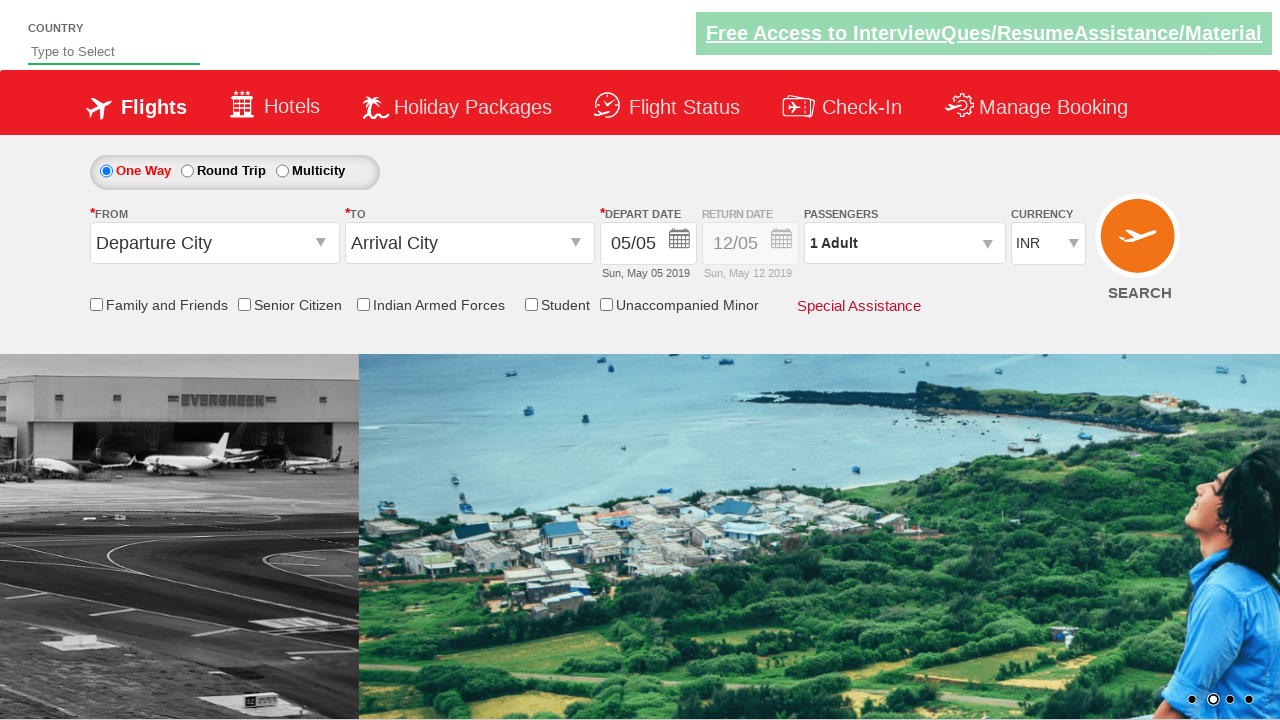

Selected currency by index 3 from dropdown on #ctl00_mainContent_DropDownListCurrency
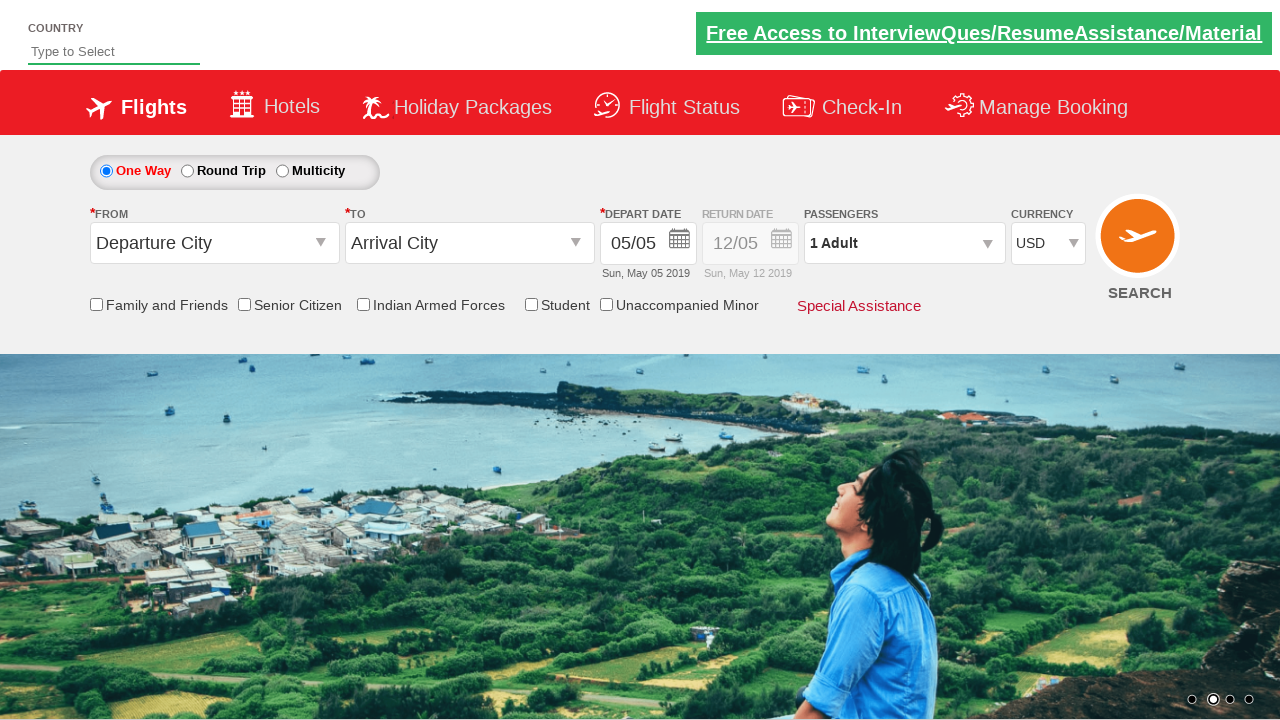

Selected AED currency from dropdown on #ctl00_mainContent_DropDownListCurrency
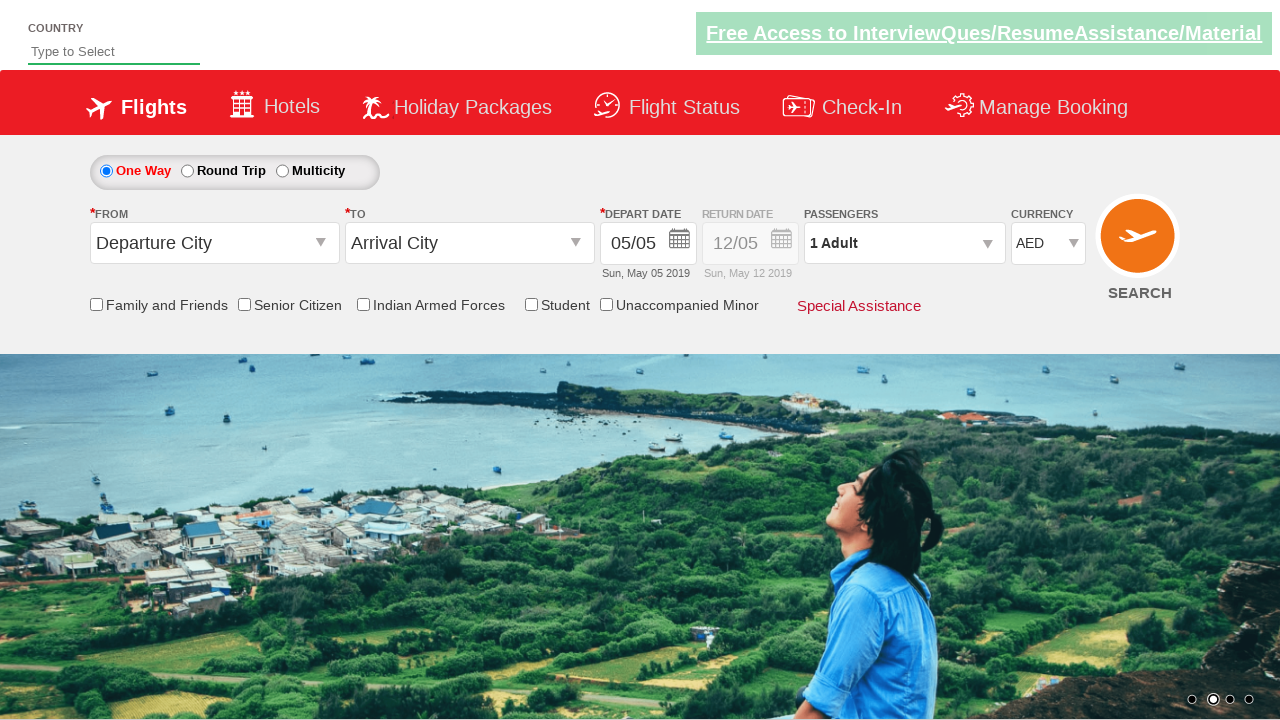

Clicked on passenger info dropdown at (904, 243) on #divpaxinfo
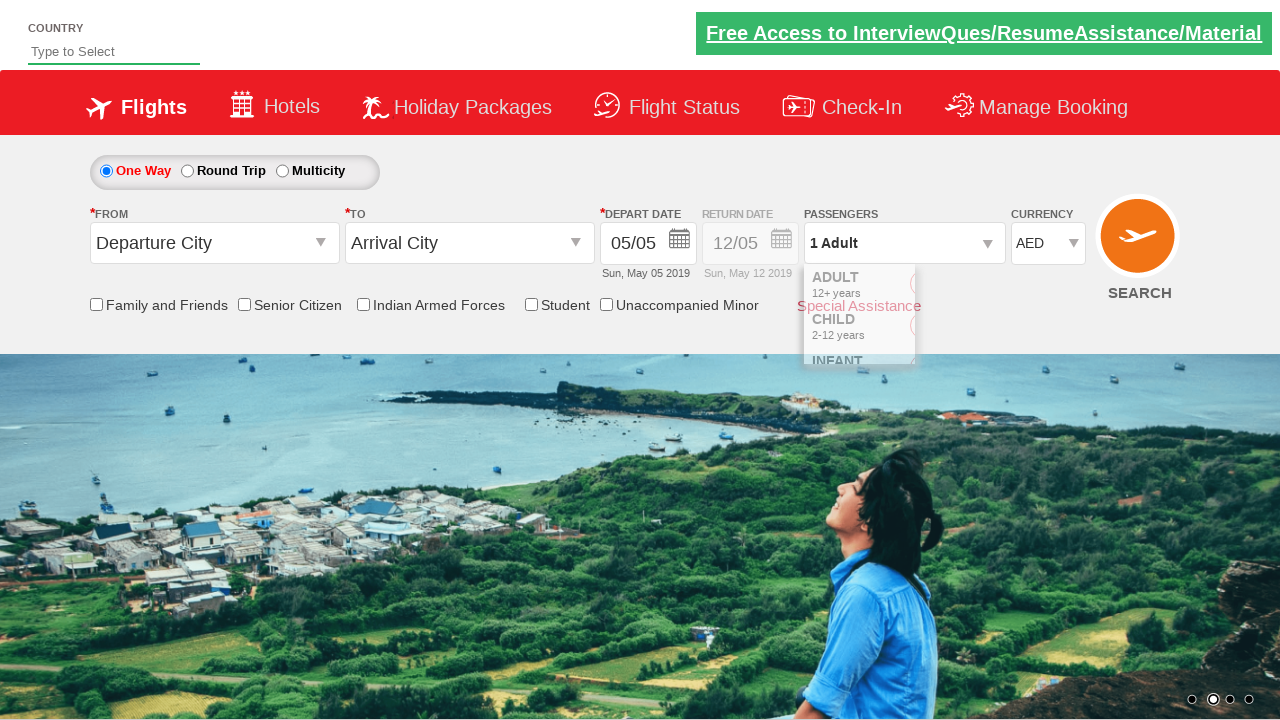

Waited for dropdown to expand
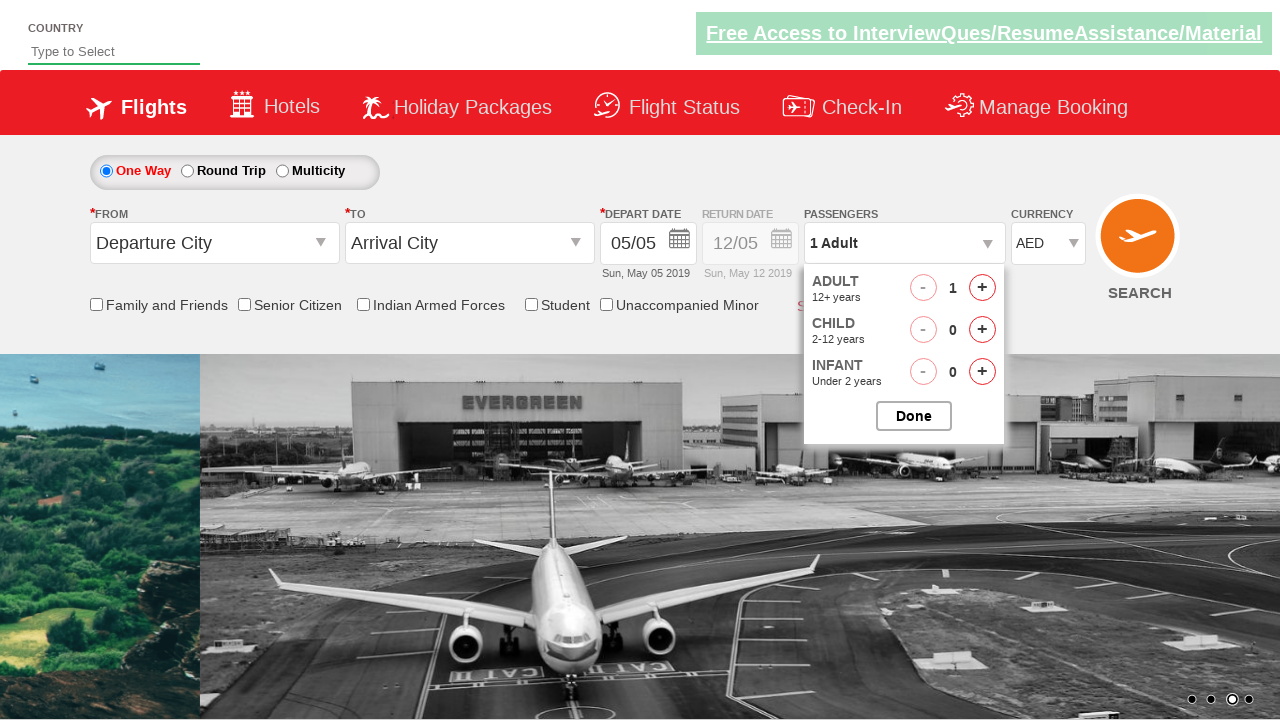

Clicked increment adult button (iteration 1/4) at (982, 288) on #hrefIncAdt
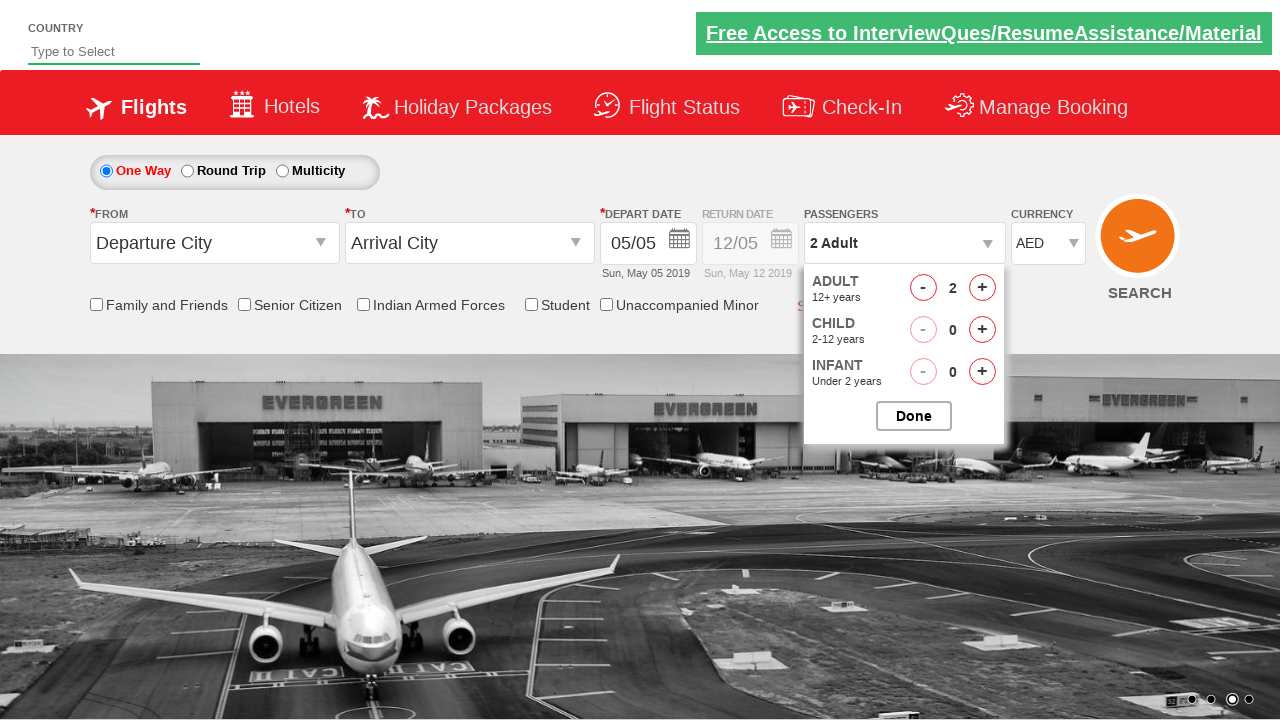

Clicked increment adult button (iteration 2/4) at (982, 288) on #hrefIncAdt
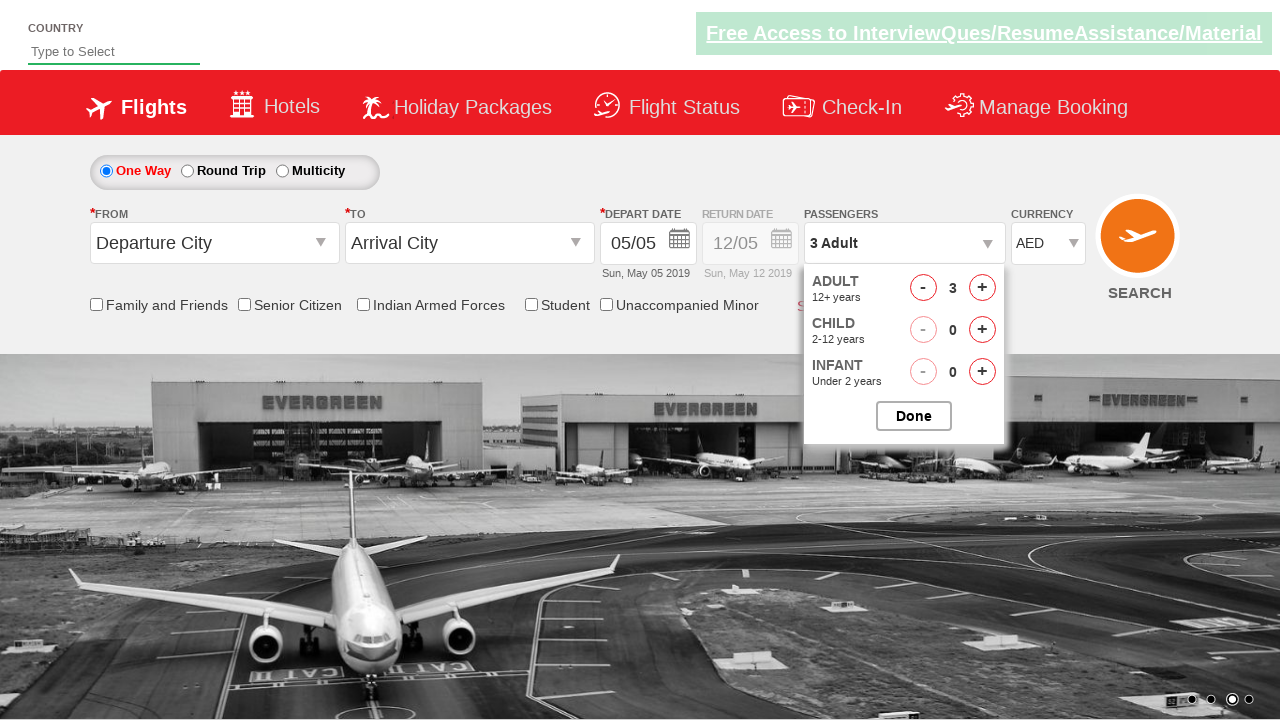

Clicked increment adult button (iteration 3/4) at (982, 288) on #hrefIncAdt
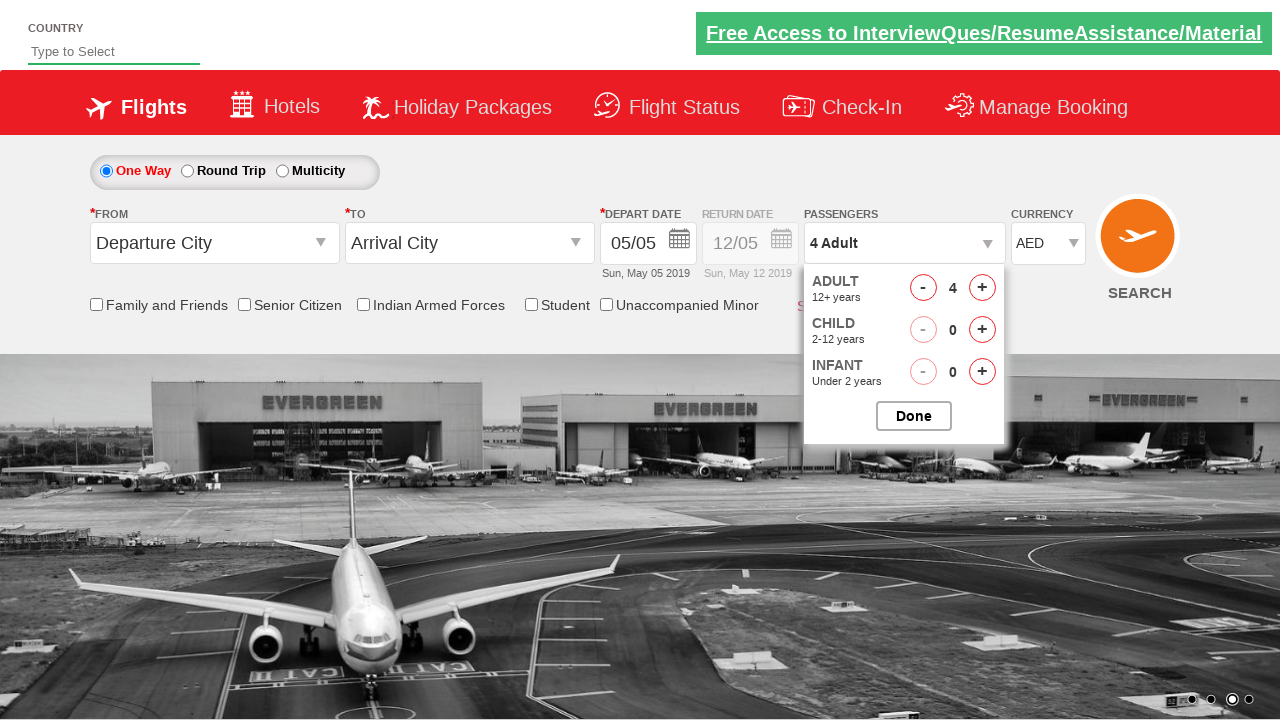

Clicked increment adult button (iteration 4/4) at (982, 288) on #hrefIncAdt
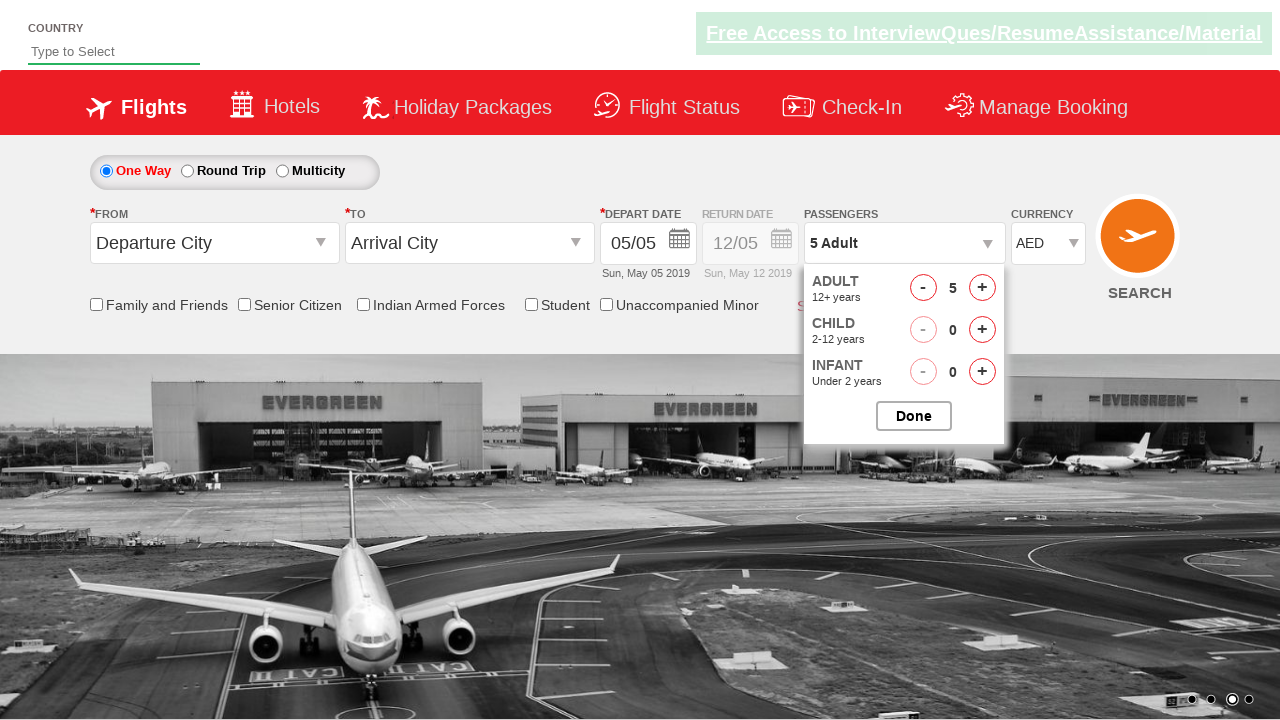

Clicked on origin station dropdown at (214, 243) on #ctl00_mainContent_ddl_originStation1_CTXT
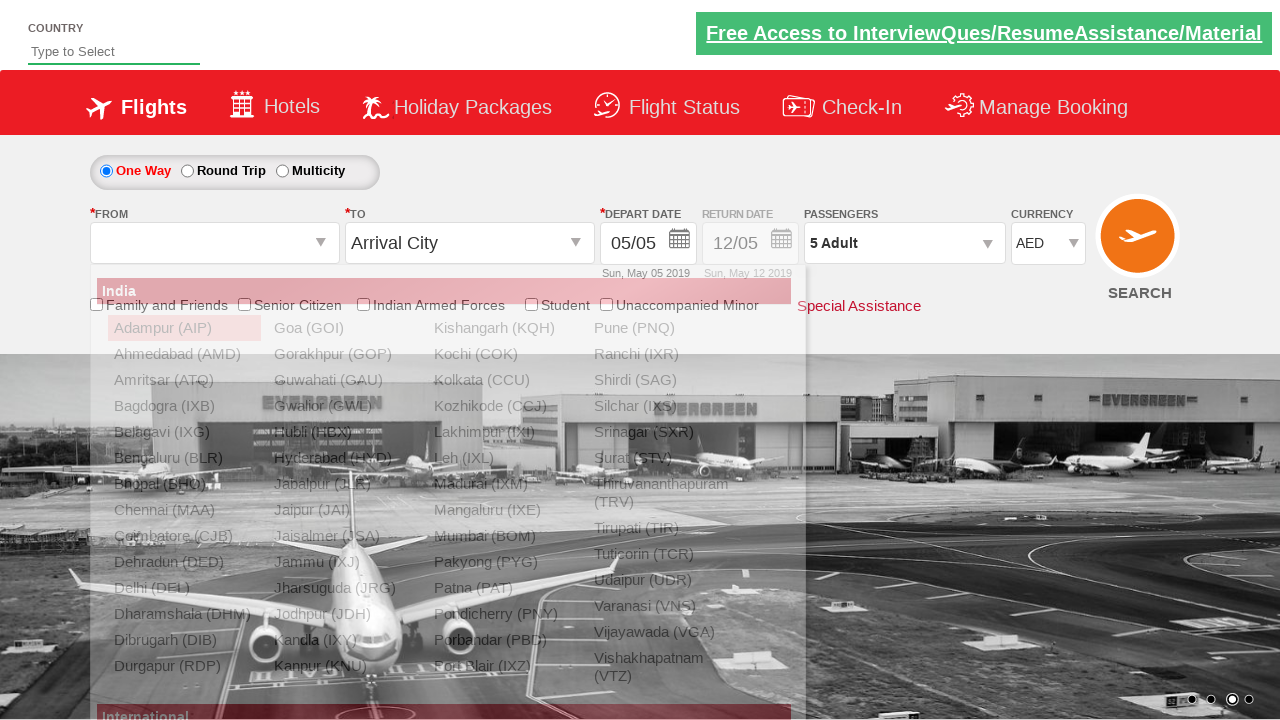

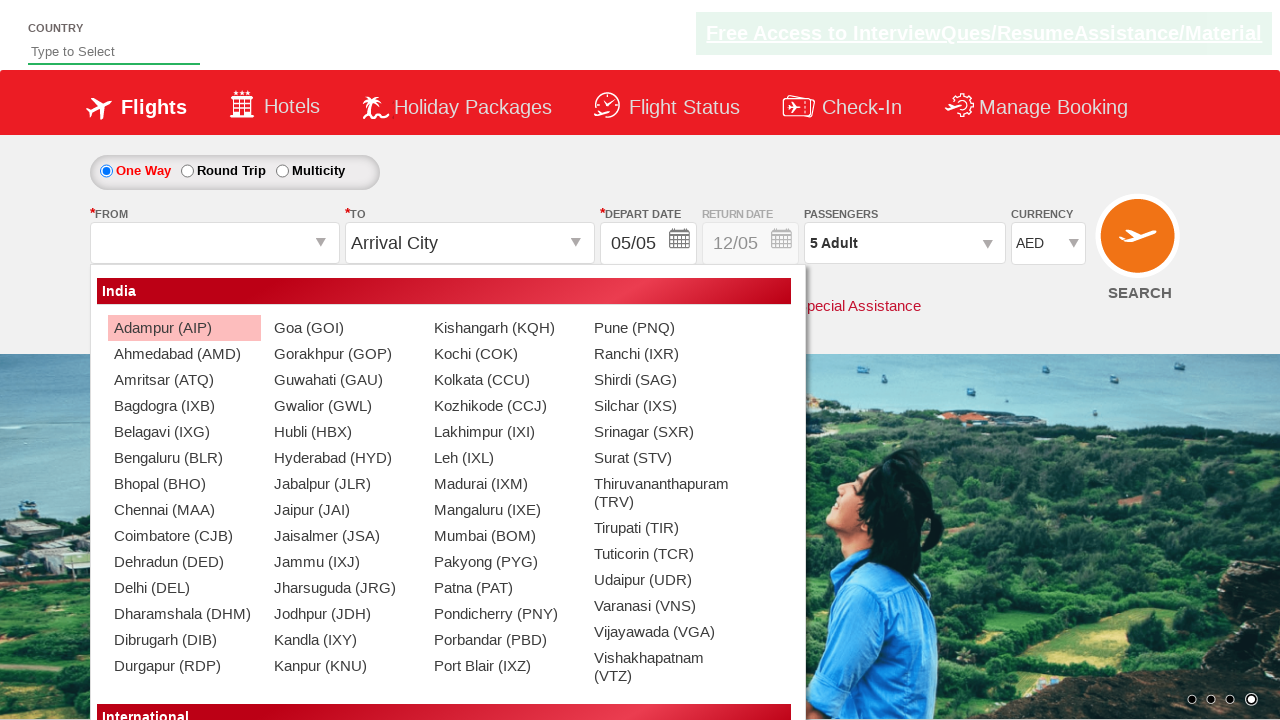